Tests a complicated page by locating all button elements and verifying their count

Starting URL: https://ultimateqa.com/complicated-page

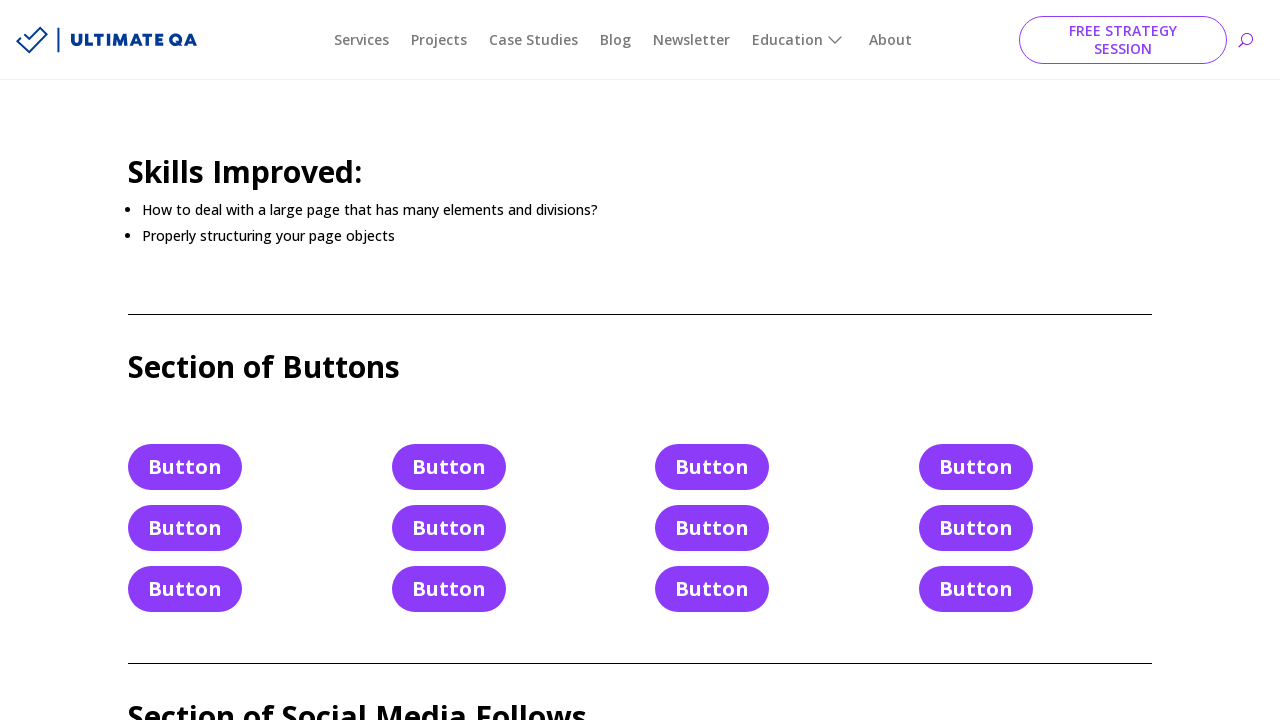

Navigated to https://ultimateqa.com/complicated-page
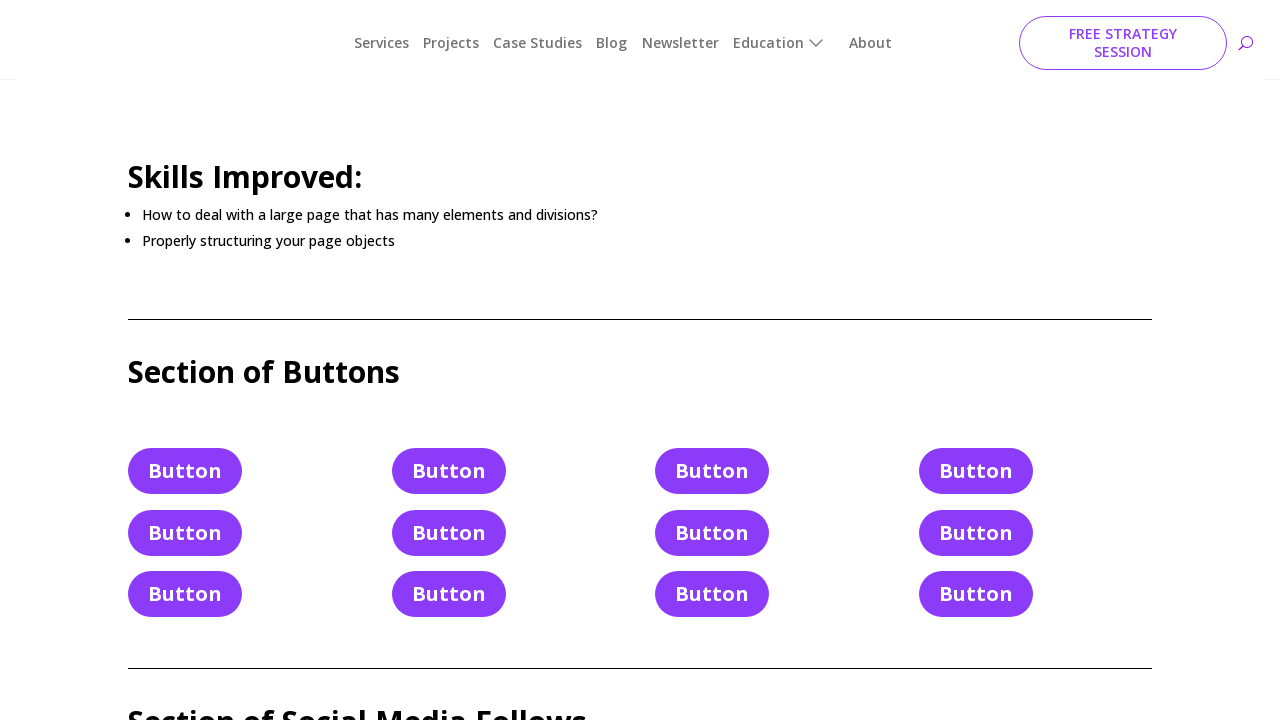

Located all button elements on the page
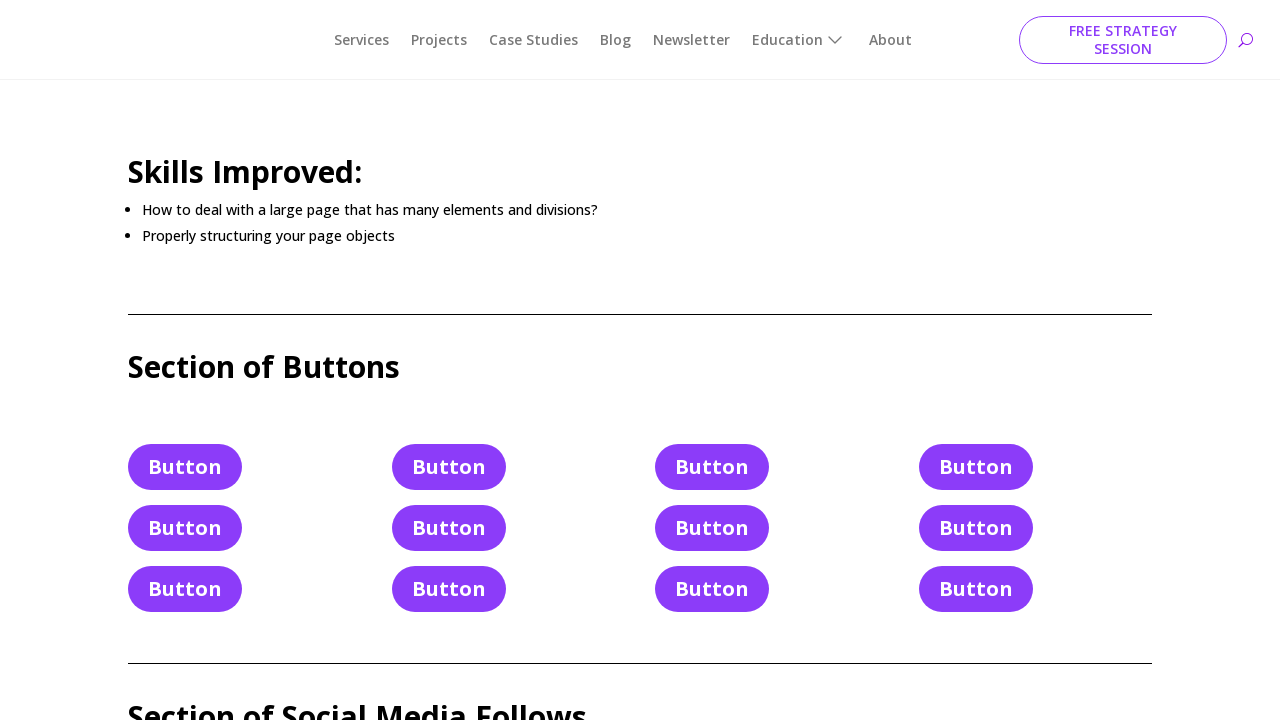

Verified button count: 12 buttons found (expected 12)
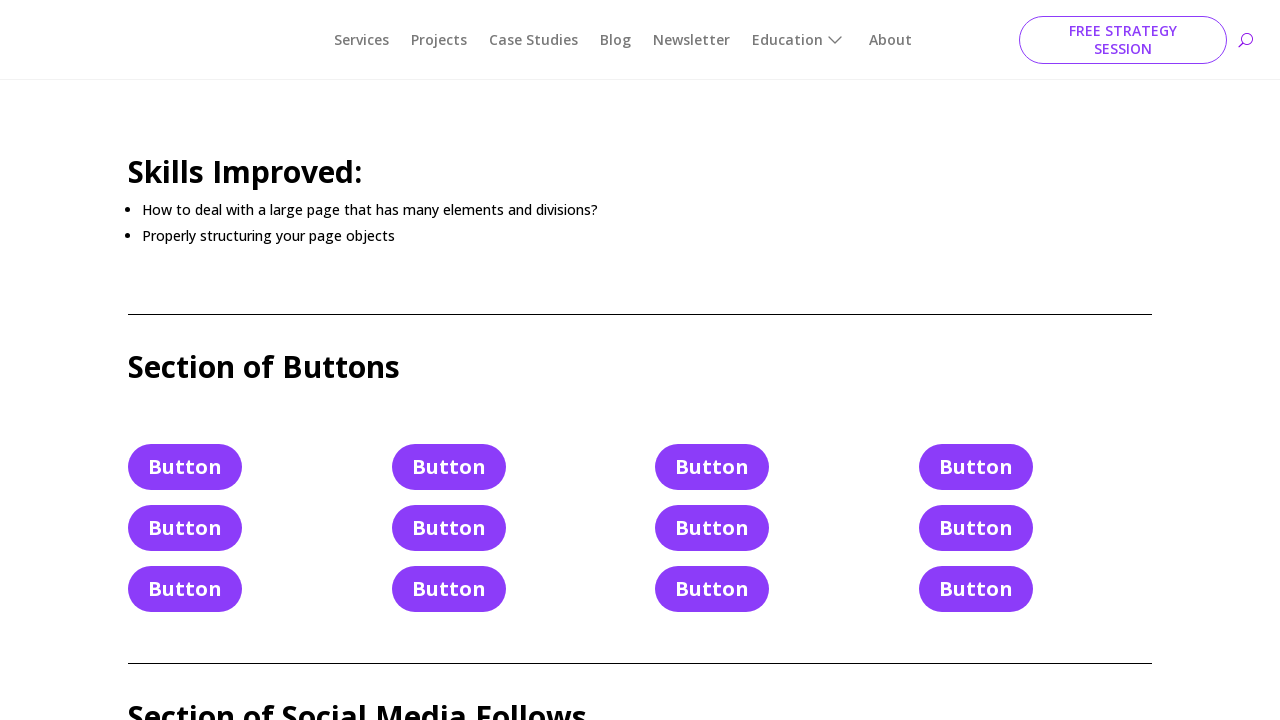

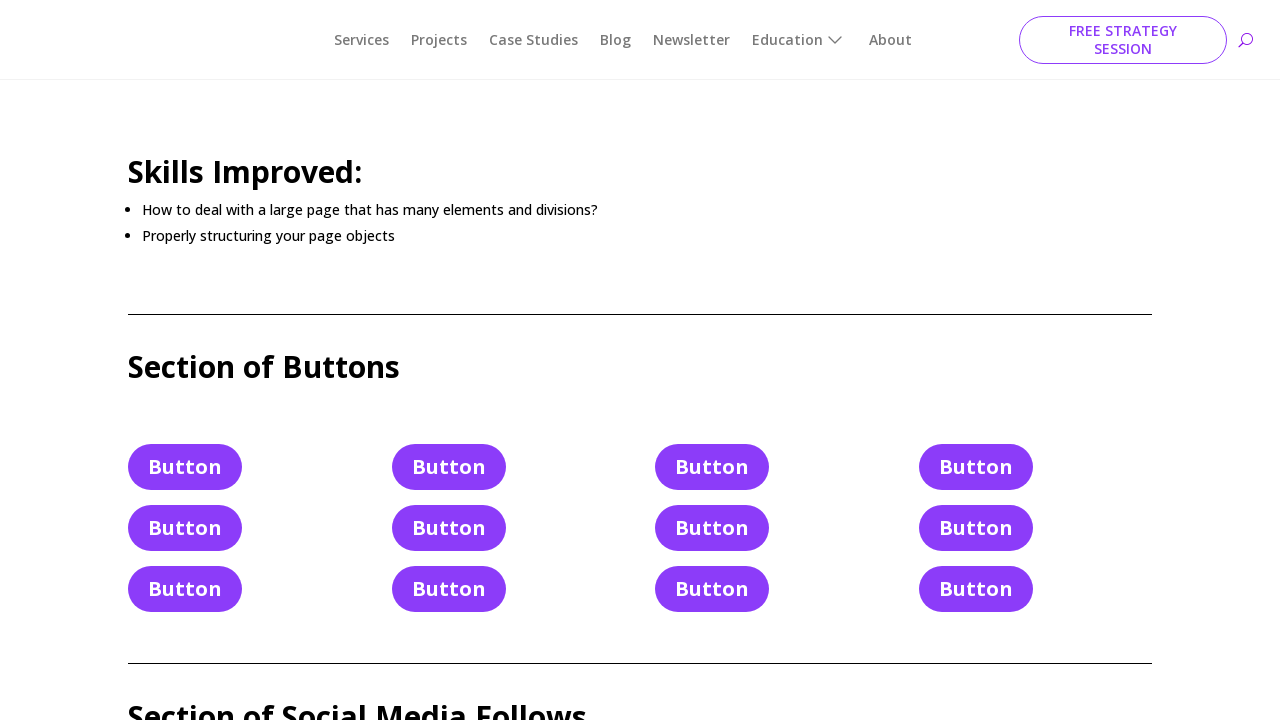